Tests dropdown selection by finding the dropdown element, iterating through options, and clicking on "Option 1" using a manual approach

Starting URL: http://the-internet.herokuapp.com/dropdown

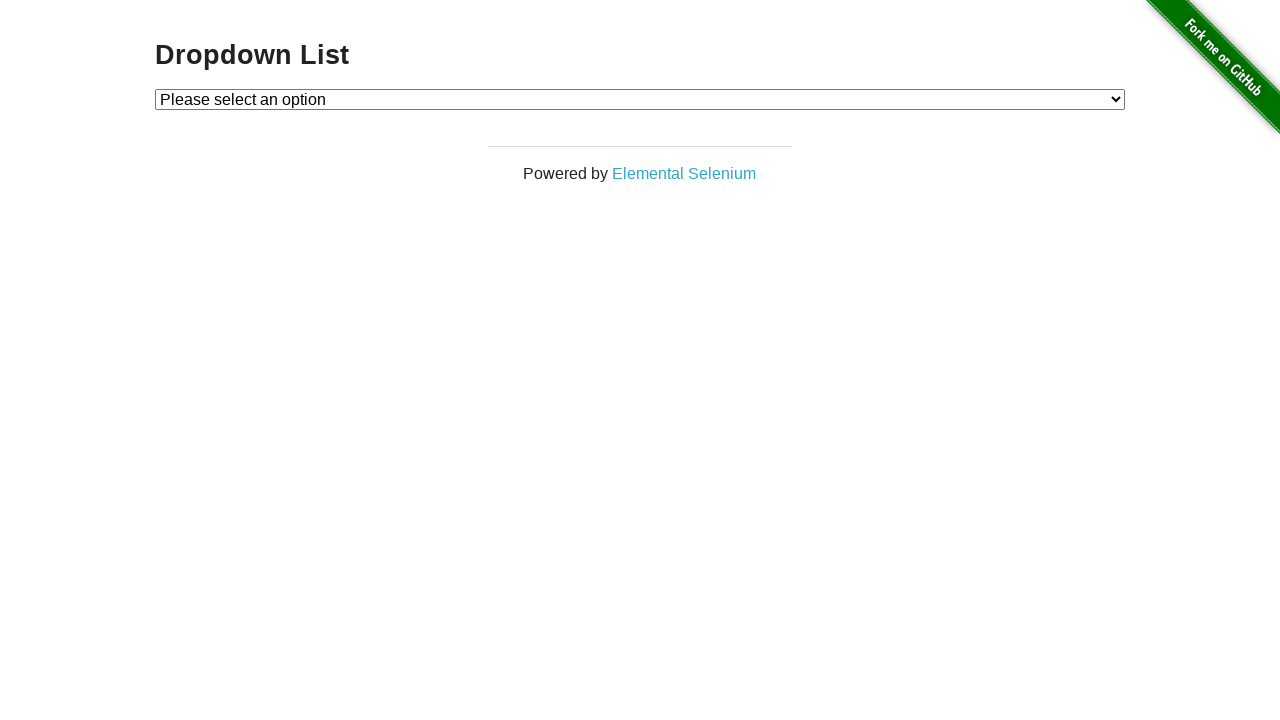

Waited for dropdown element to be visible
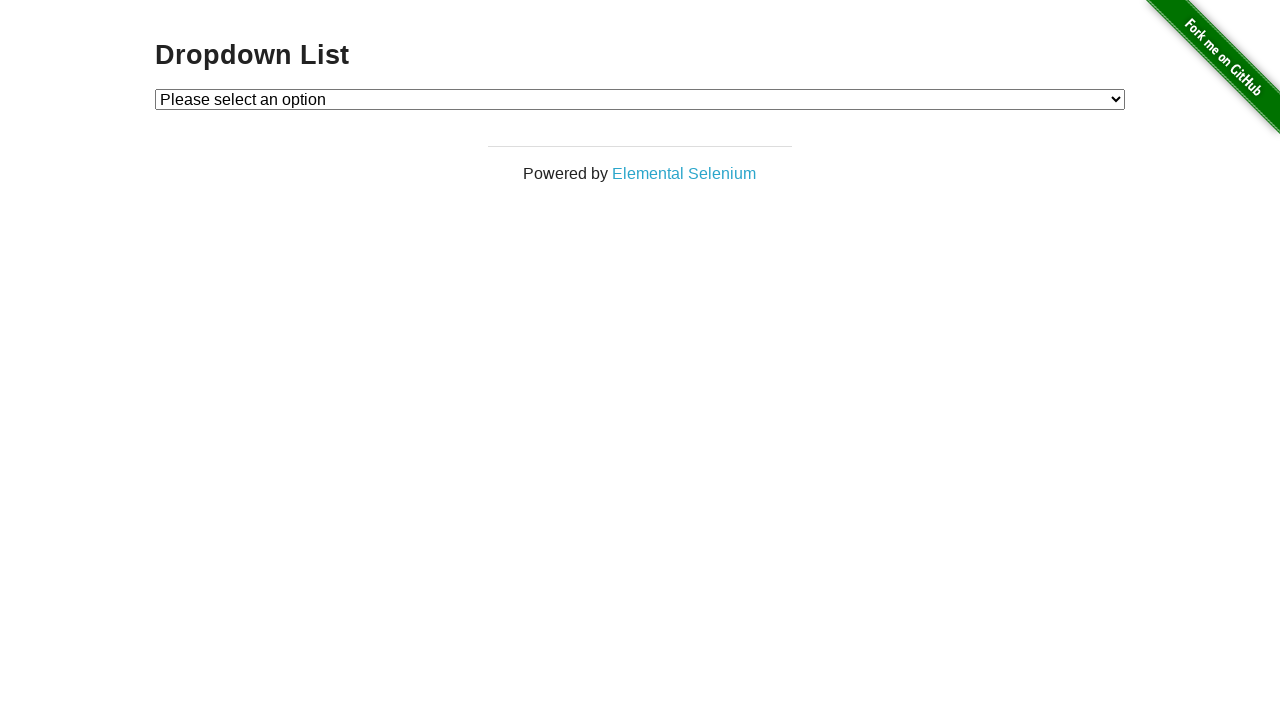

Selected 'Option 1' from dropdown using label on #dropdown
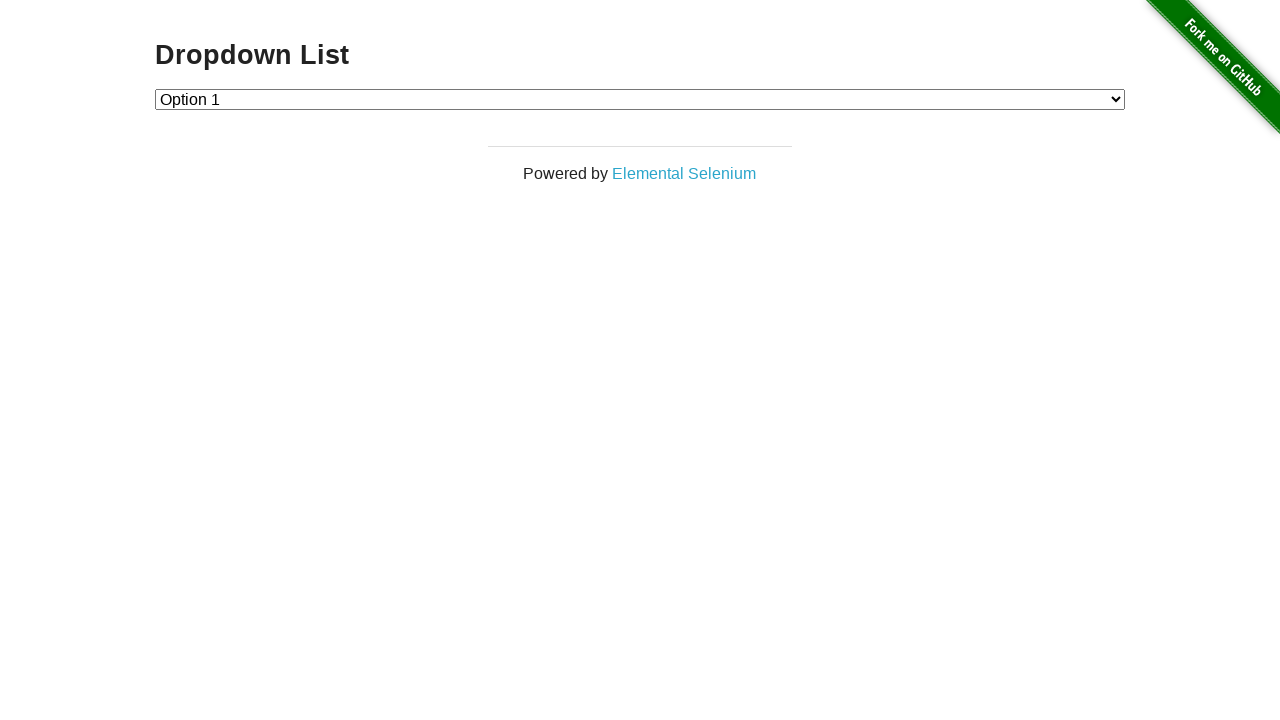

Retrieved selected dropdown value
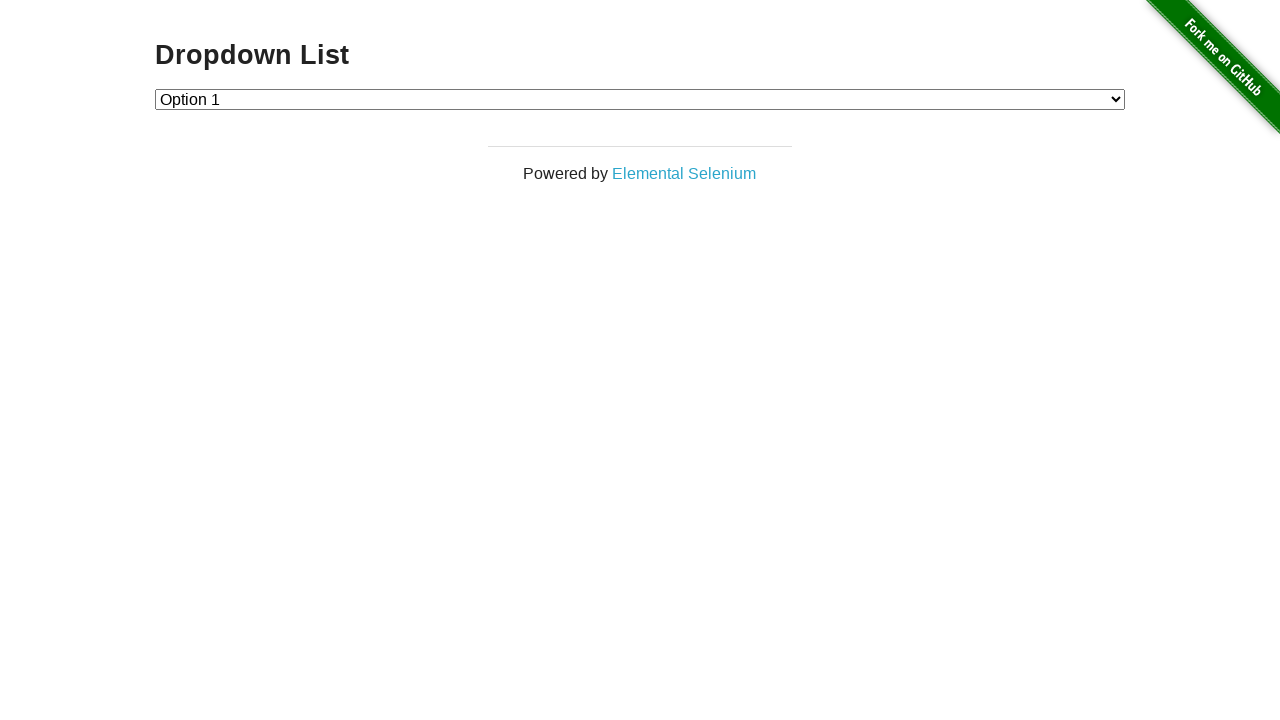

Assertion passed: dropdown value is '1'
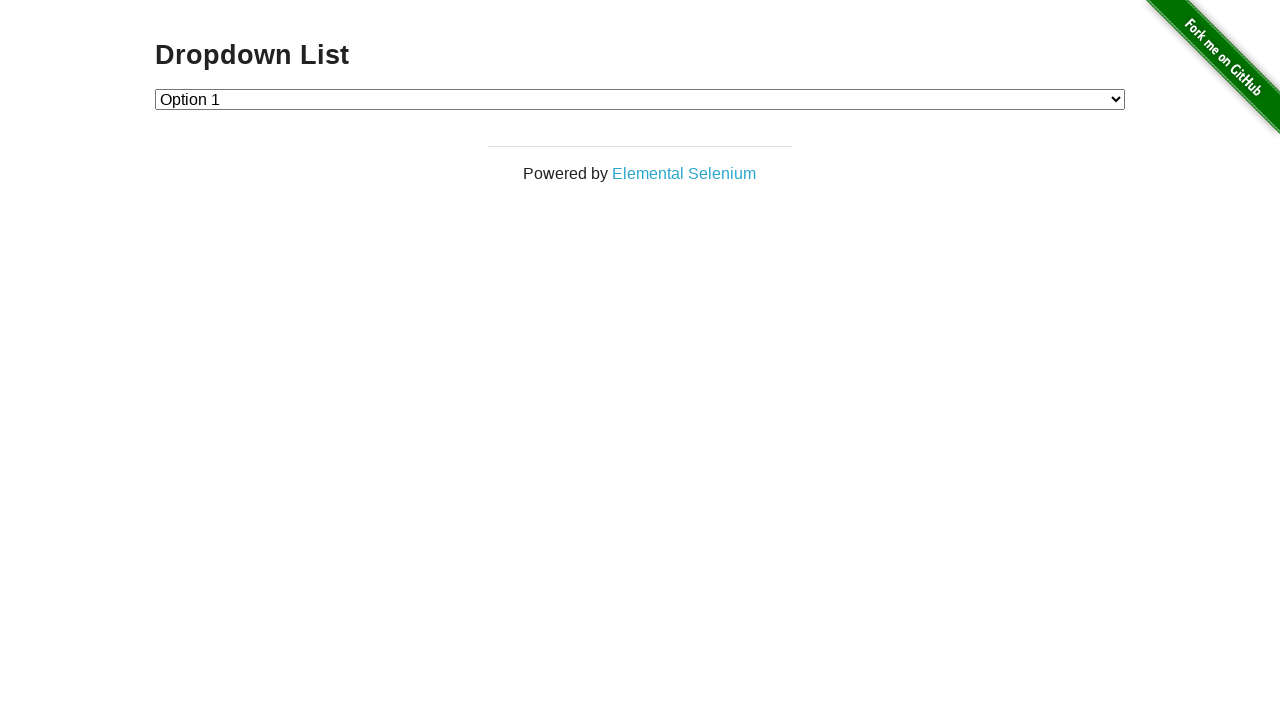

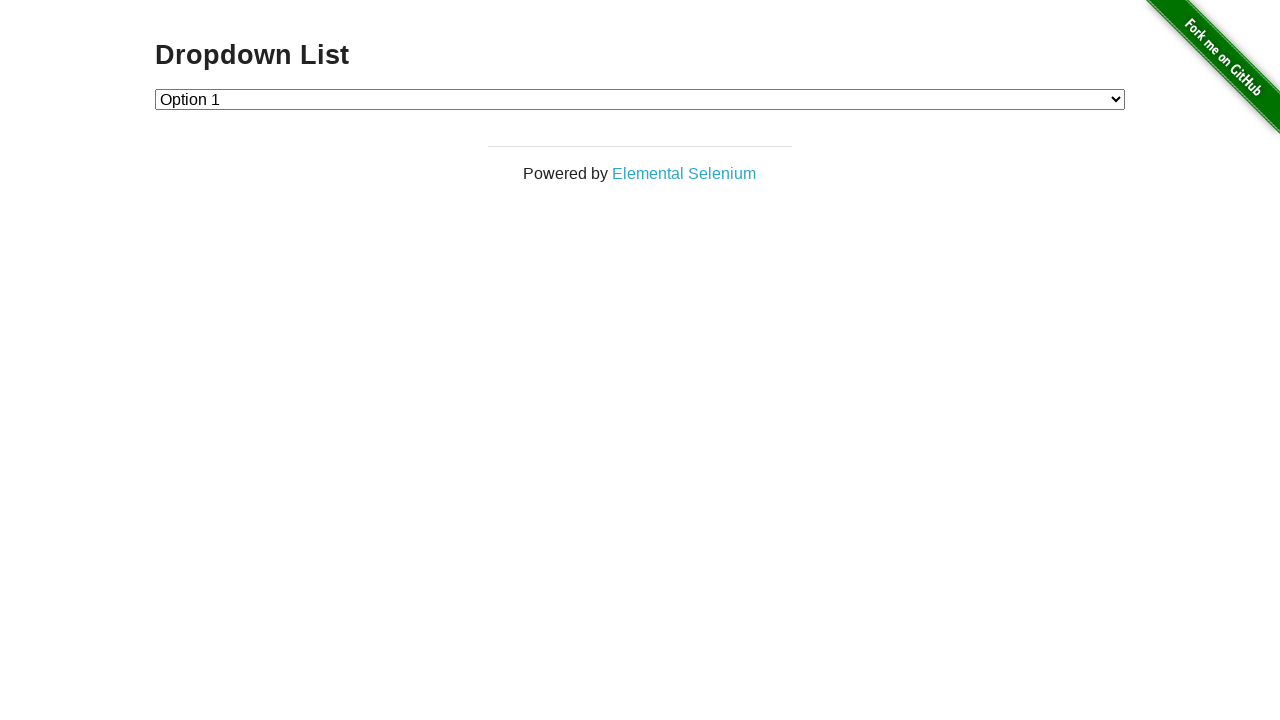